Solves a math captcha by extracting a value from an element attribute, calculating the result, and submitting the form with robot verification checkboxes

Starting URL: https://suninjuly.github.io/get_attribute.html

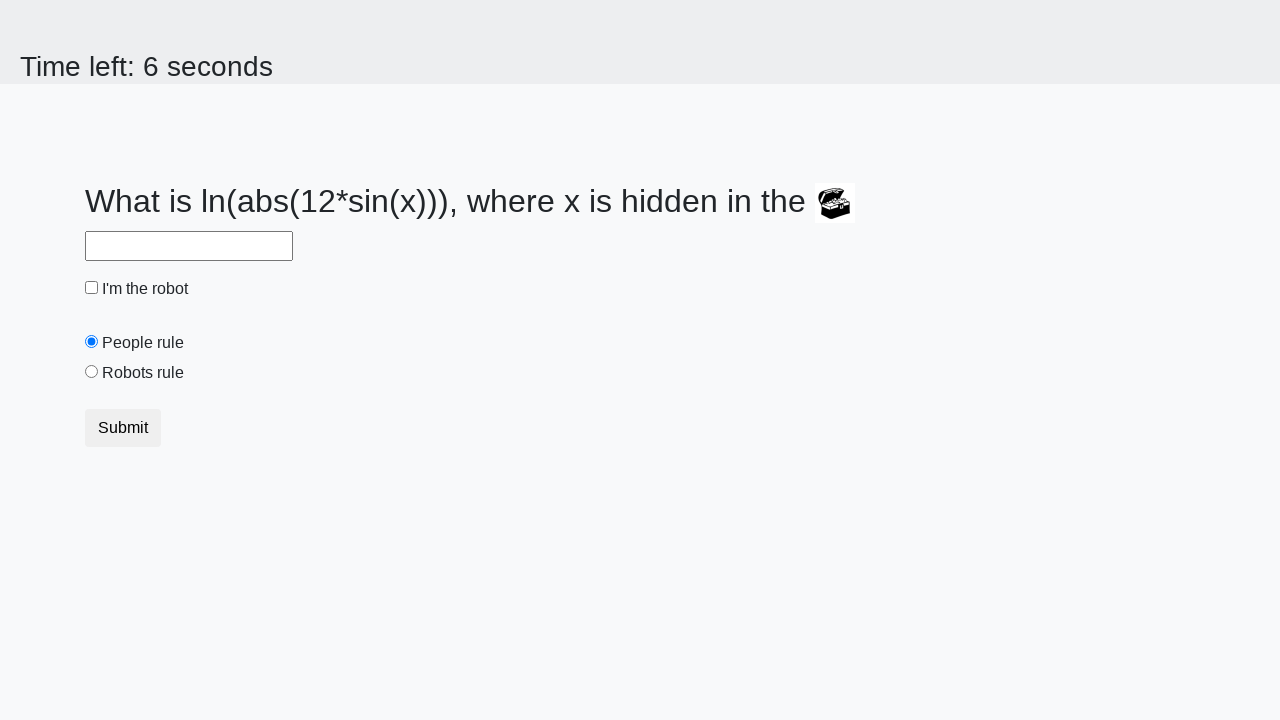

Located the treasure element on the page
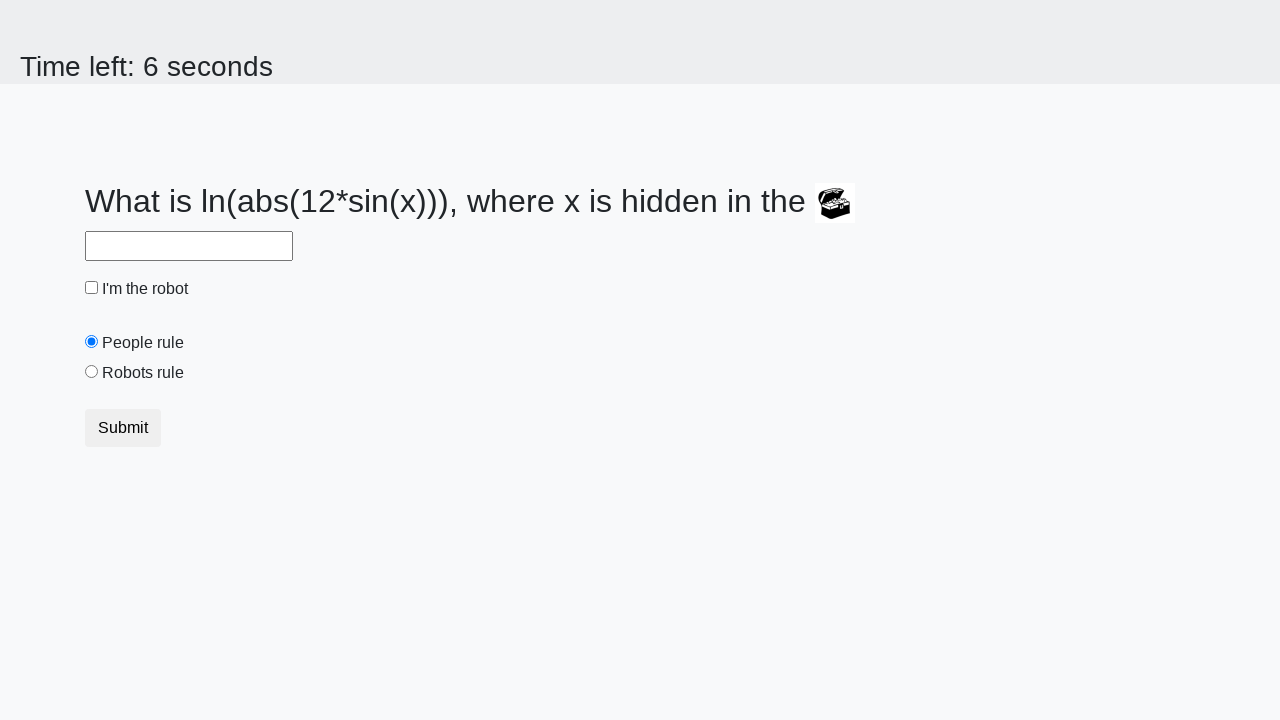

Extracted valuex attribute from treasure element: 646
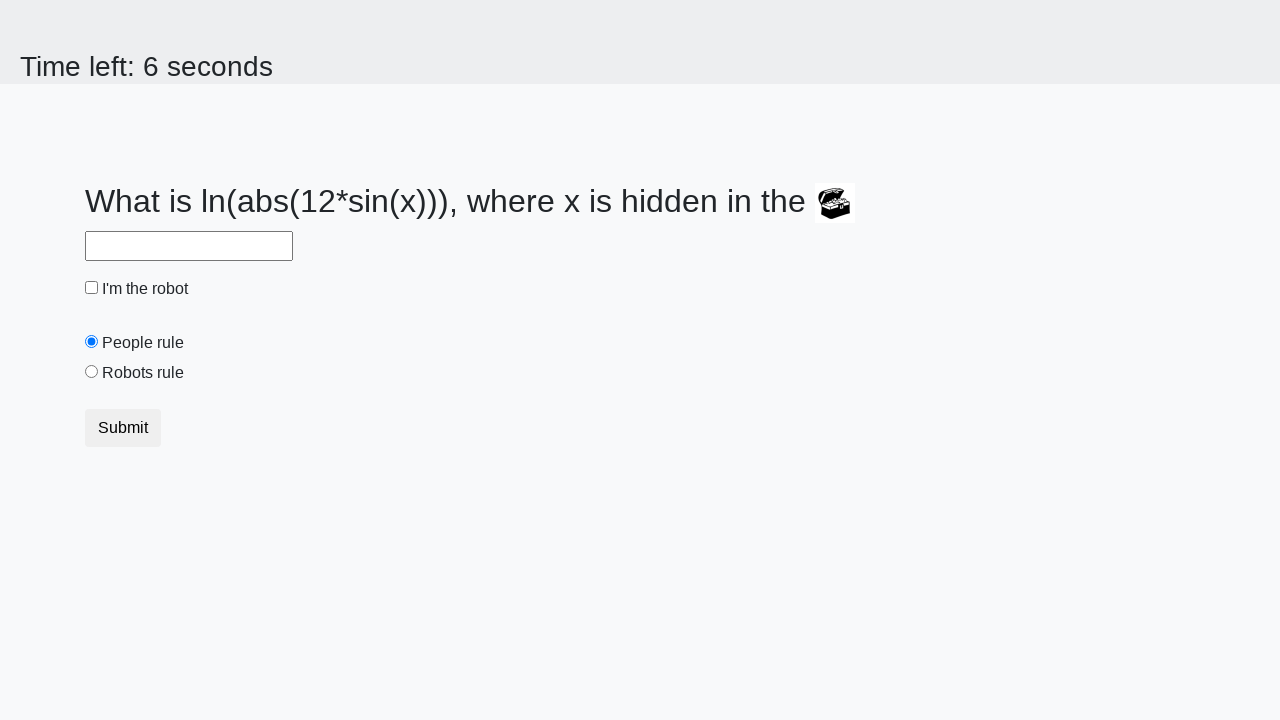

Calculated math captcha result: 2.4015276625402278
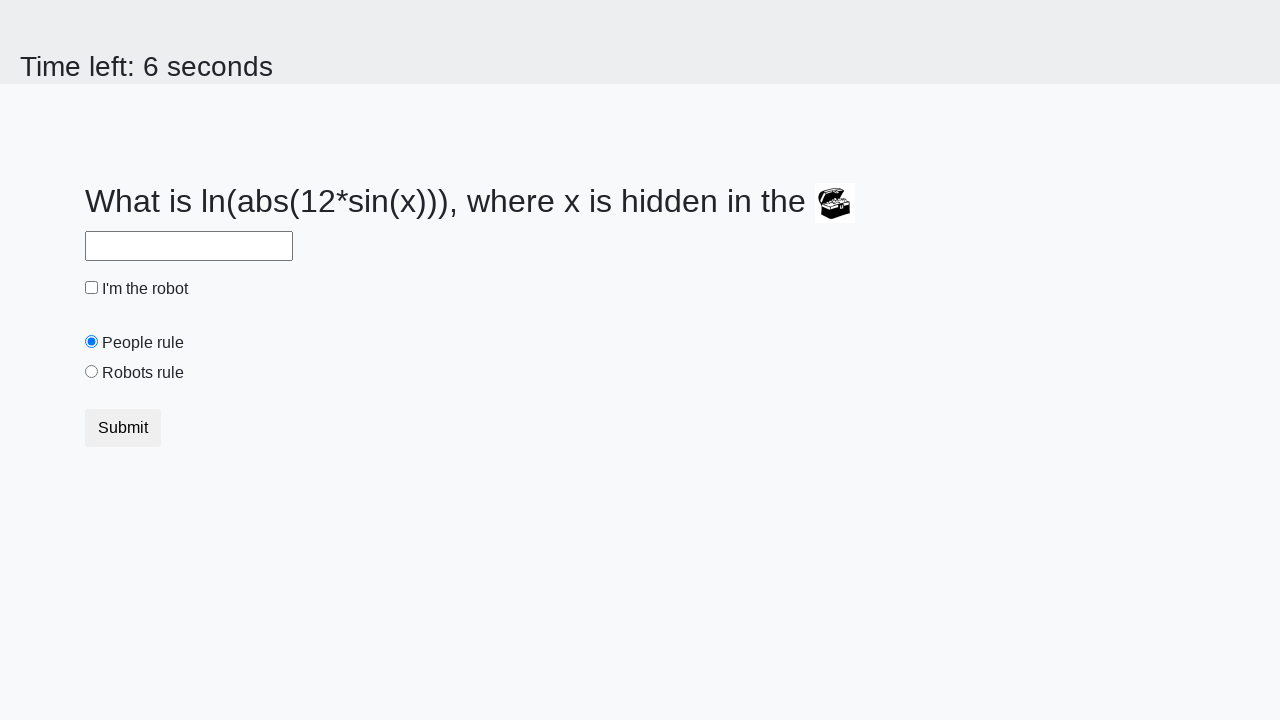

Filled answer field with calculated result: 2.4015276625402278 on #answer
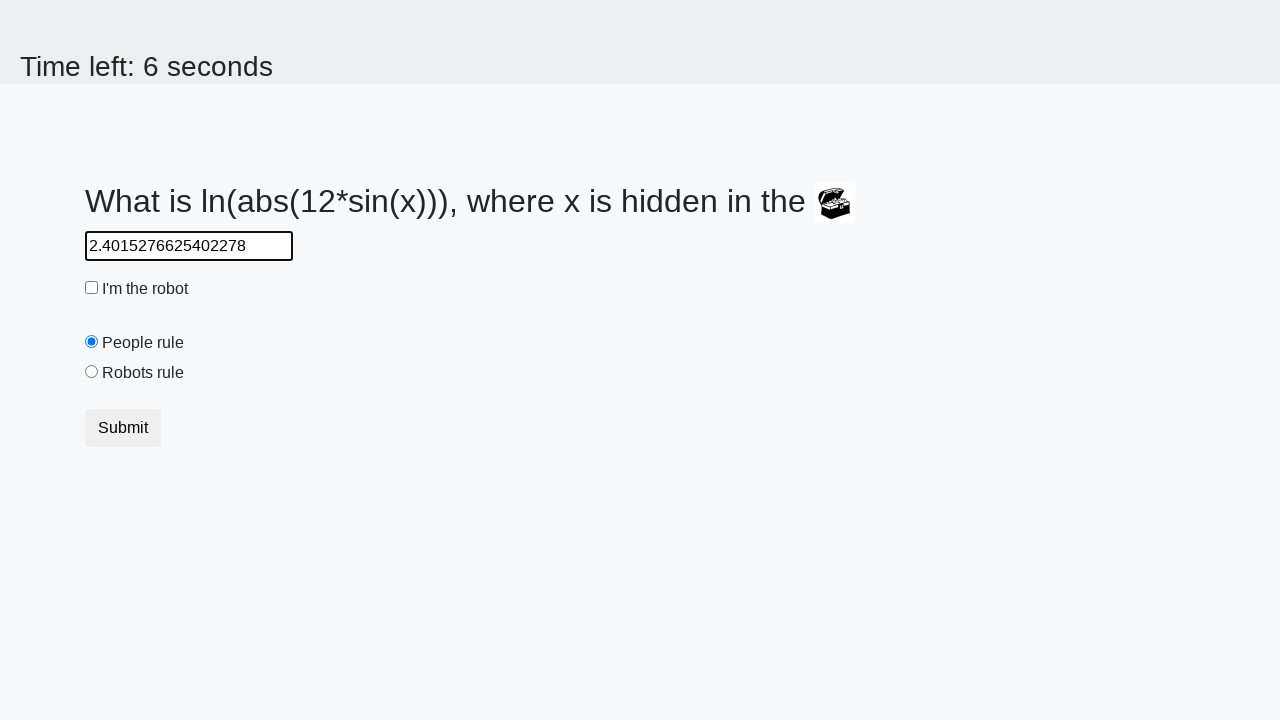

Checked the robot verification checkbox at (92, 288) on #robotCheckbox
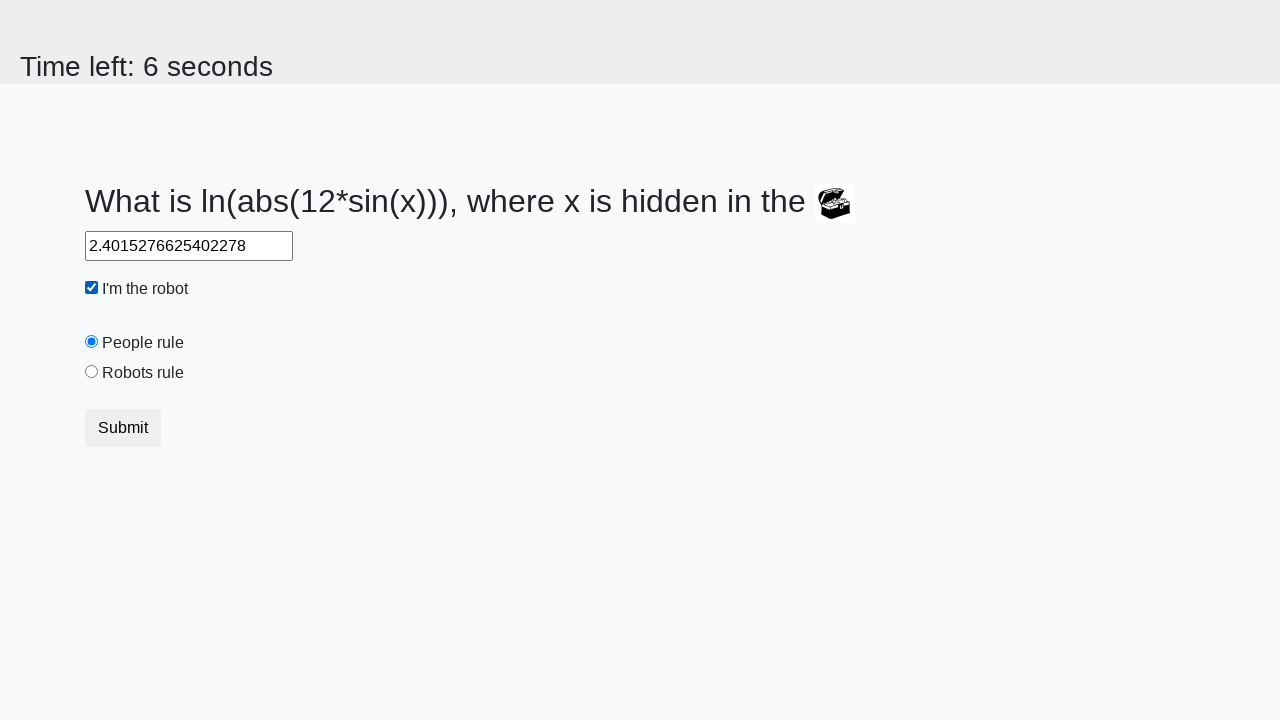

Selected the robots rule radio button at (92, 372) on #robotsRule
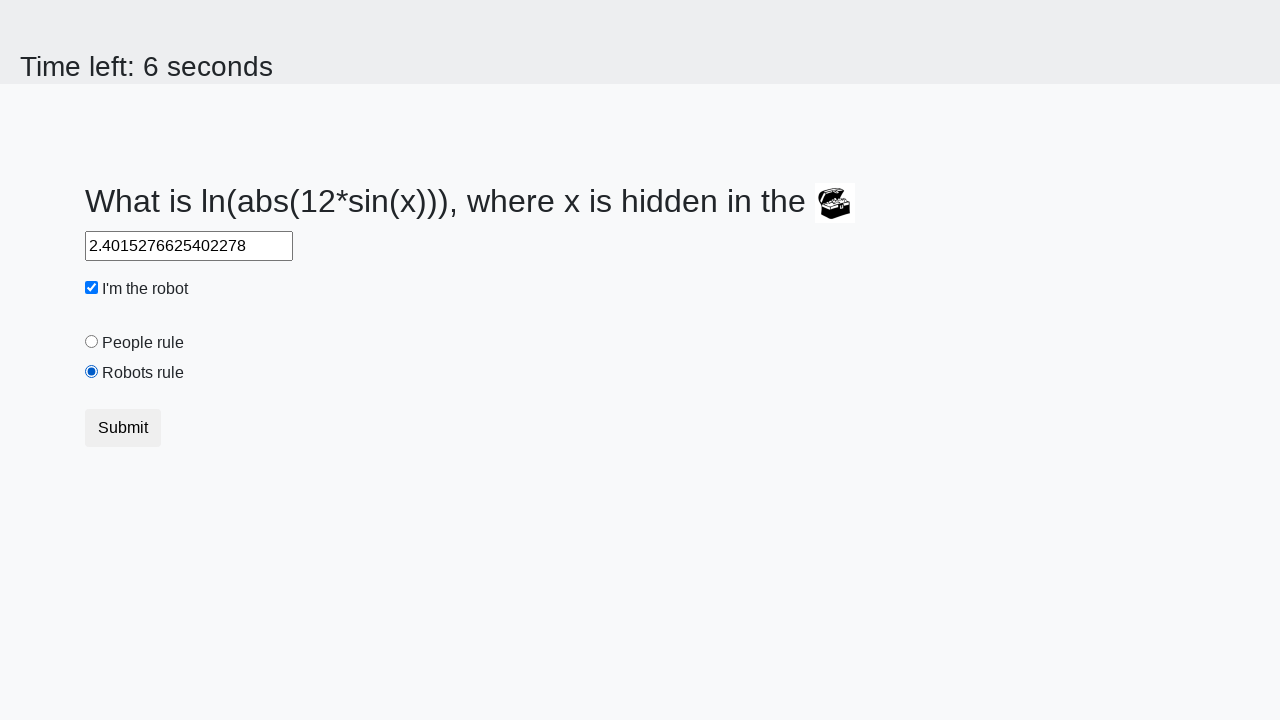

Submitted the form at (123, 428) on button[type='submit']
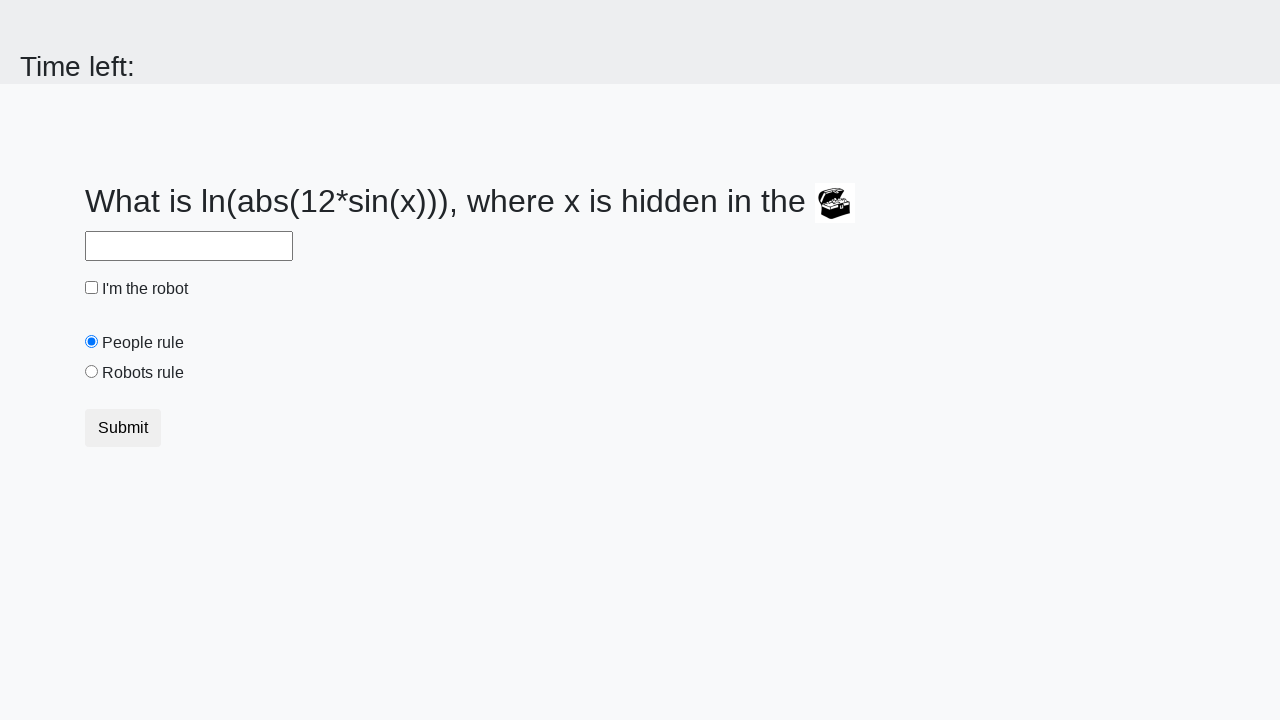

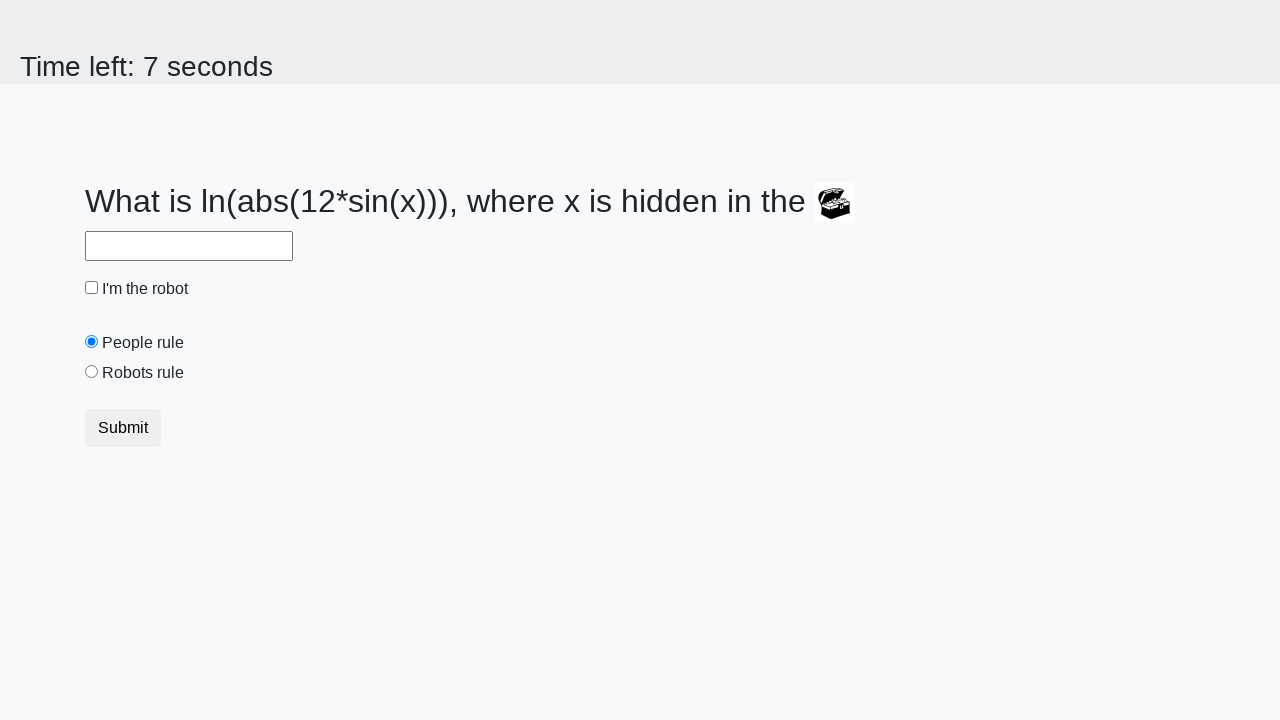